Tests multi-window browser handling by clicking on Help and Privacy links that open new windows/tabs, then switching between the parent and child windows.

Starting URL: https://accounts.google.com/SignUp?hl=en

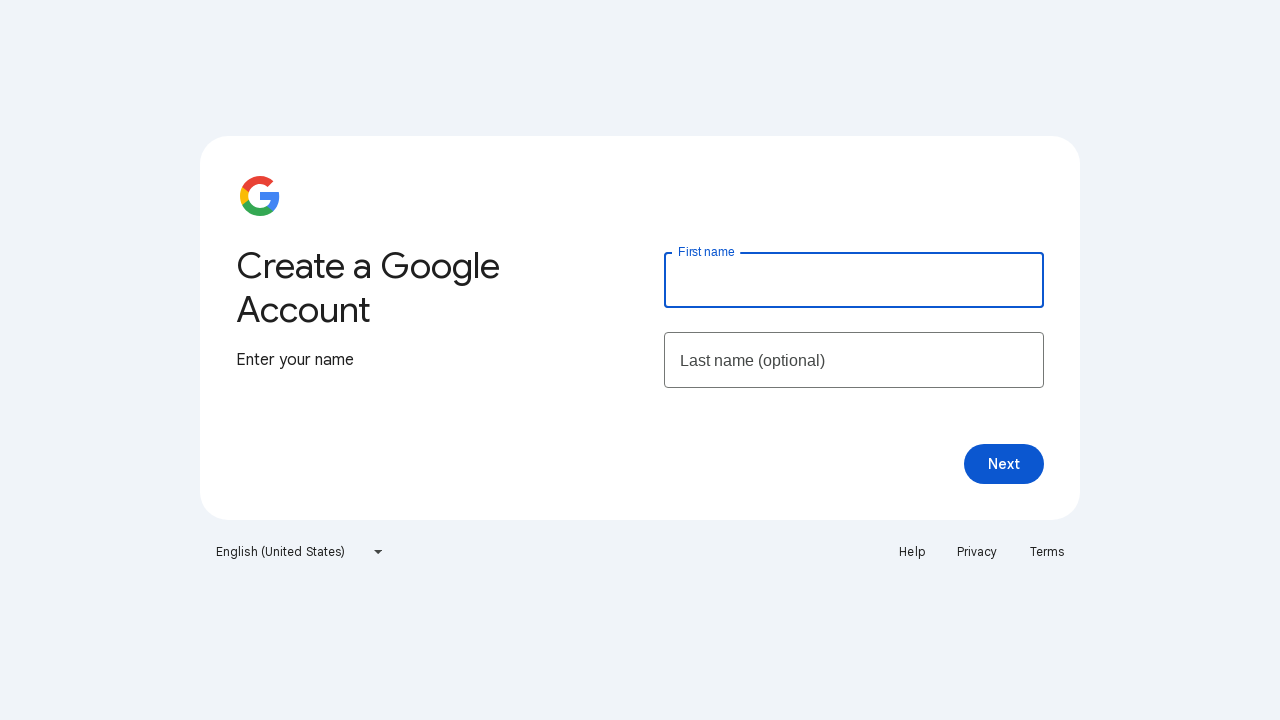

Clicked Help link, opened new window/tab at (912, 552) on a:text('Help')
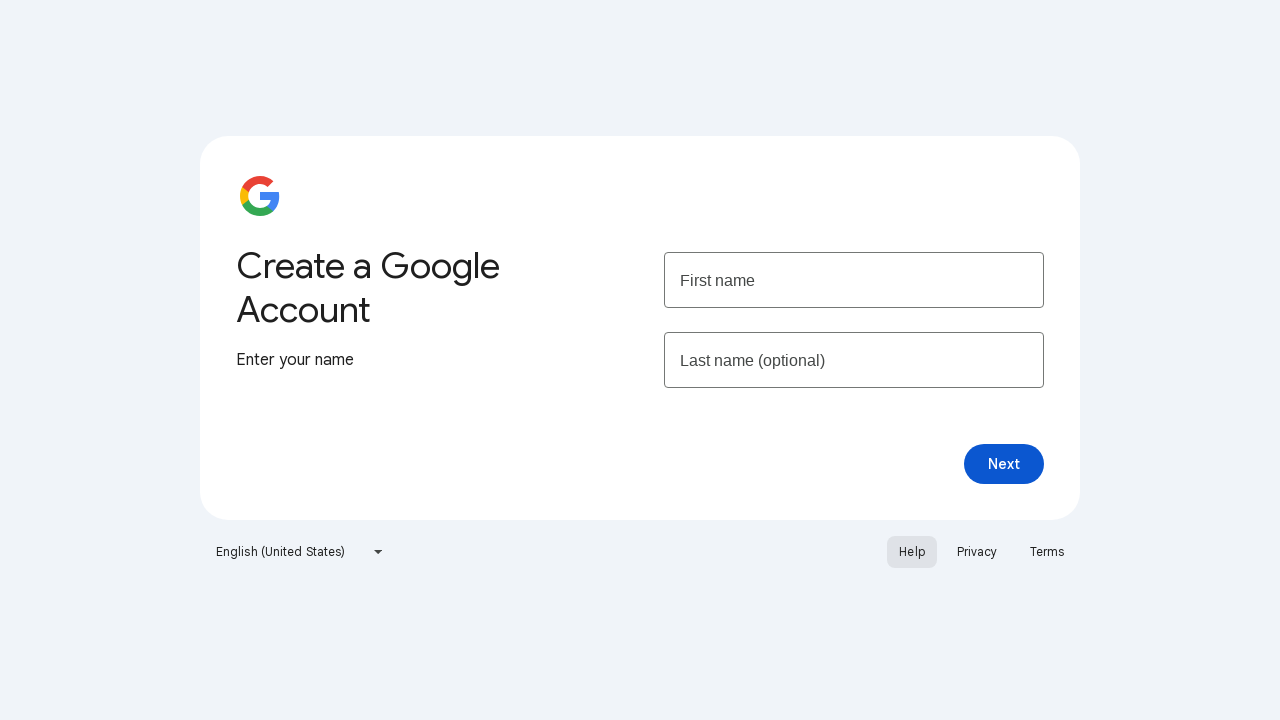

Captured new help page window reference
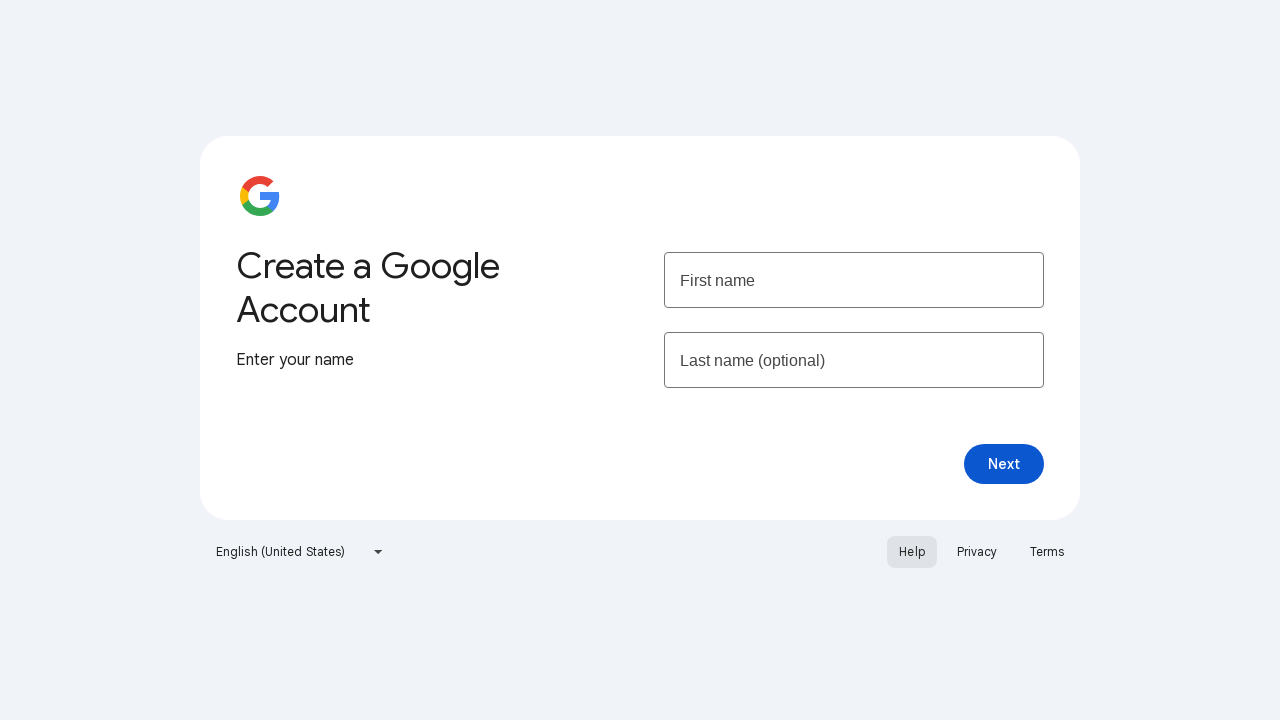

Help page loaded completely
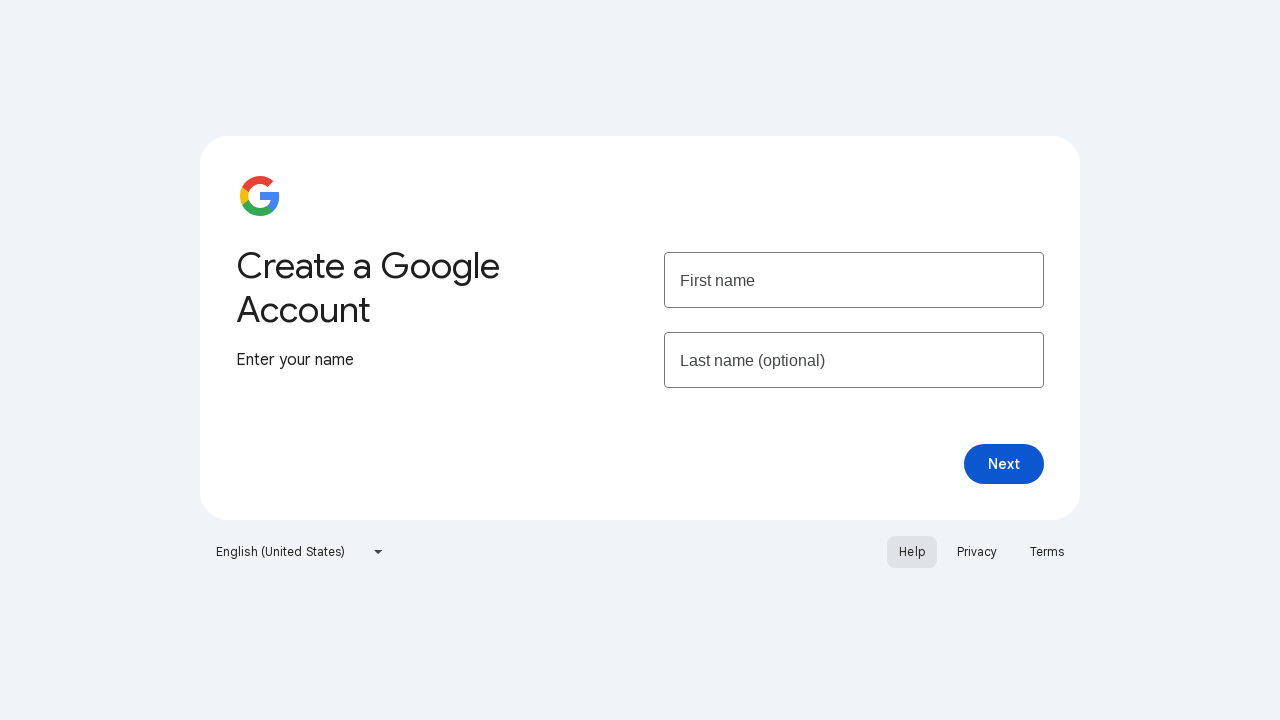

Switched back to original Google SignUp page
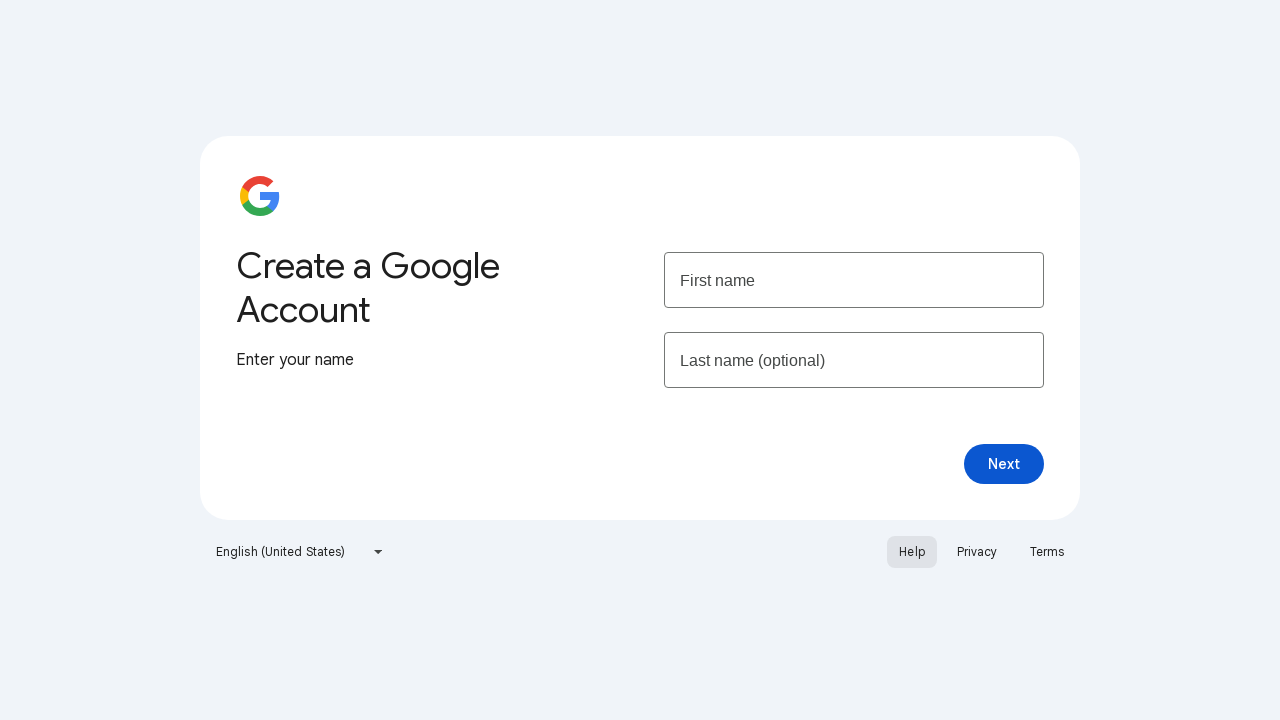

Clicked Privacy link, opened new window/tab at (977, 552) on a:text('Privacy')
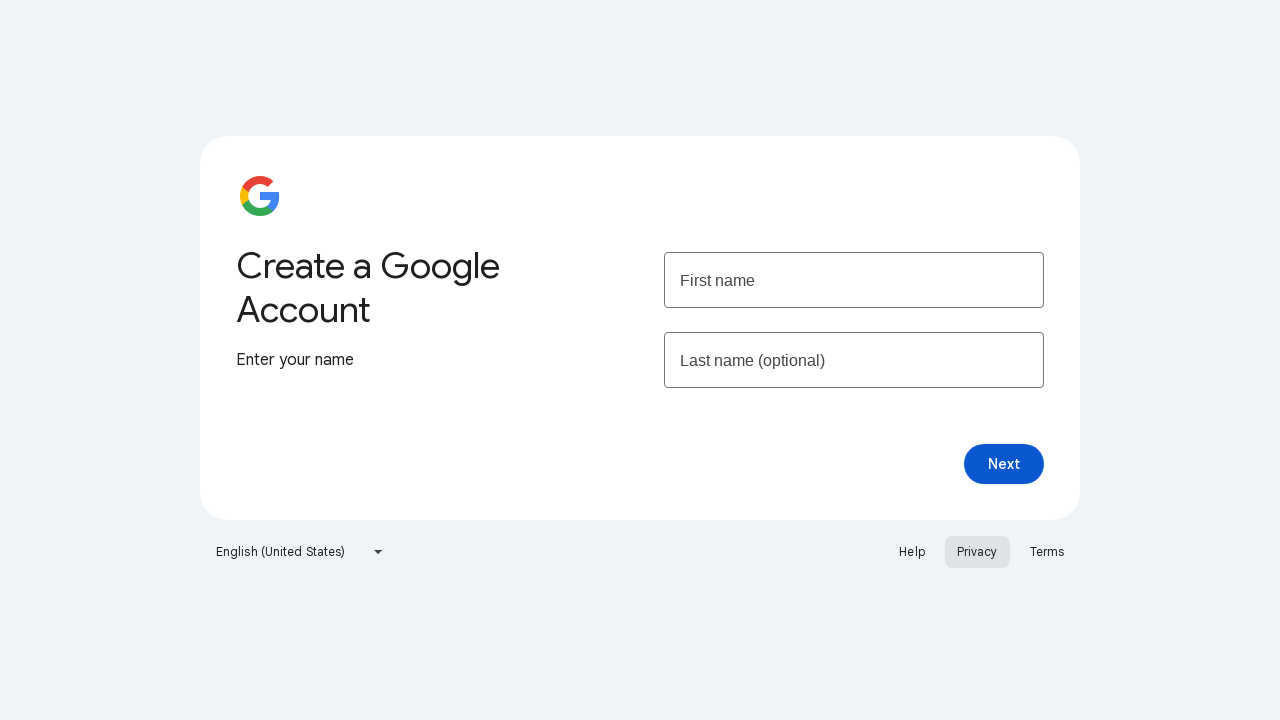

Captured new privacy page window reference
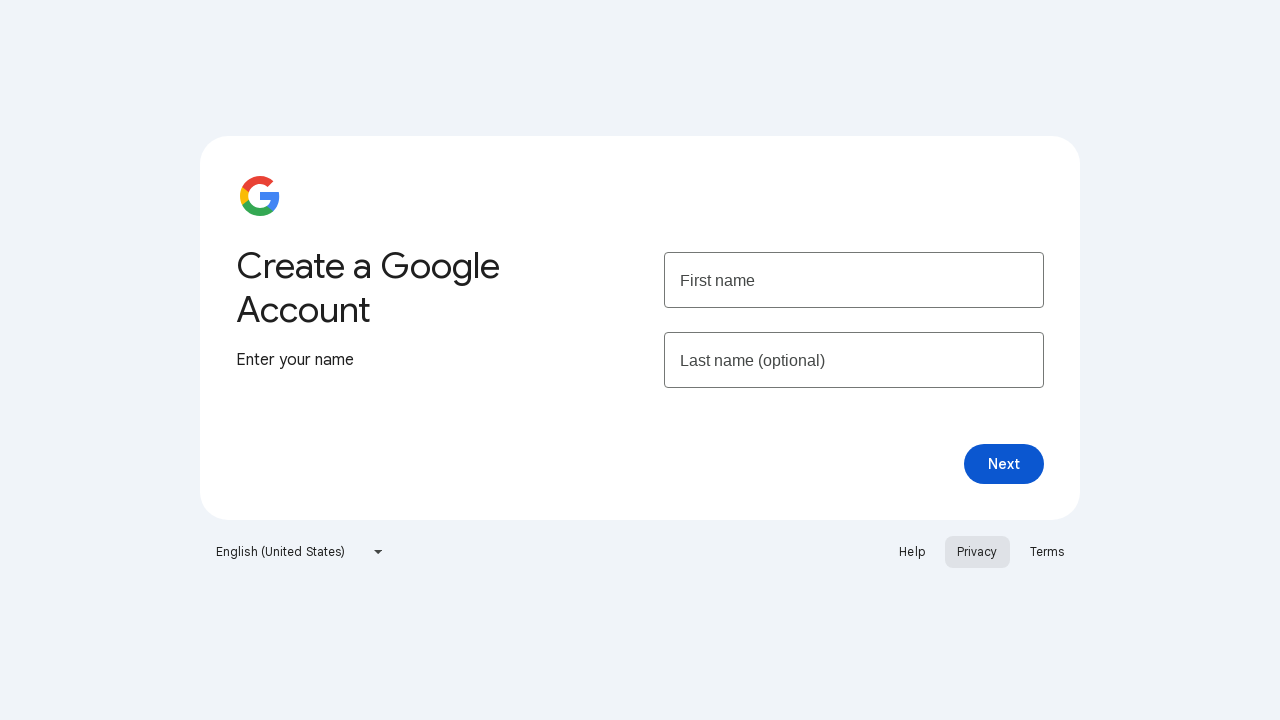

Privacy page loaded completely
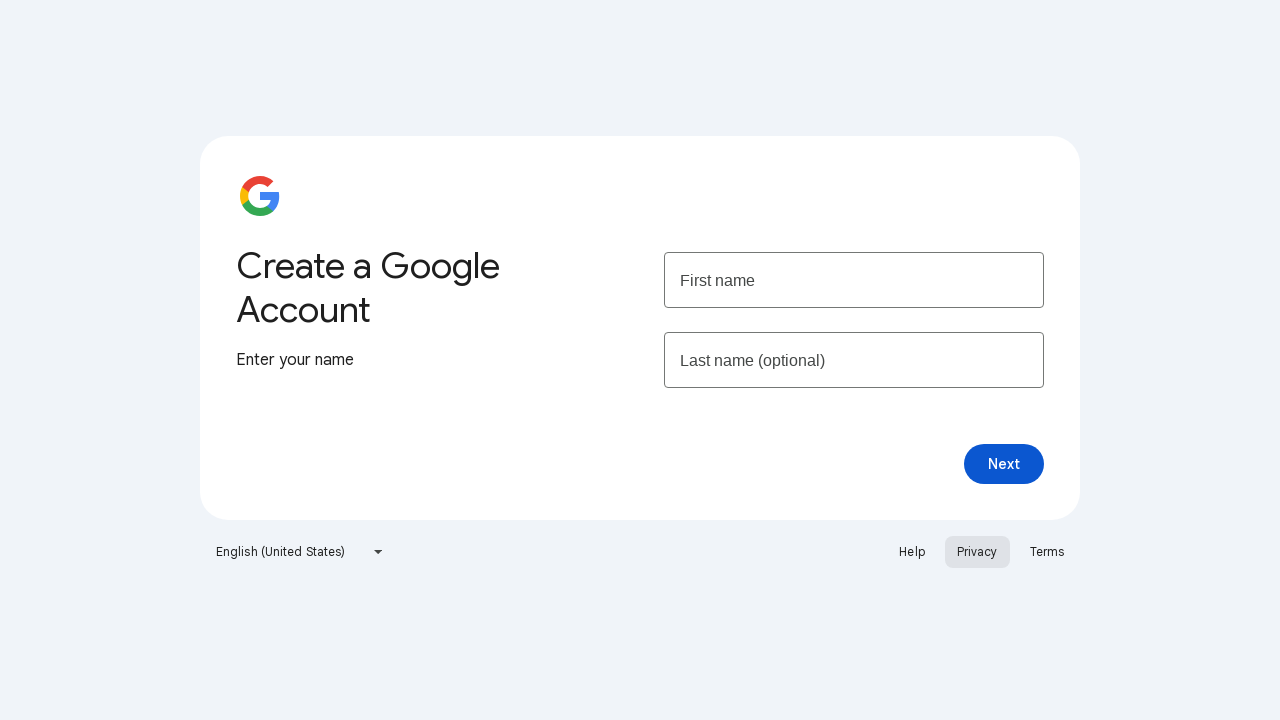

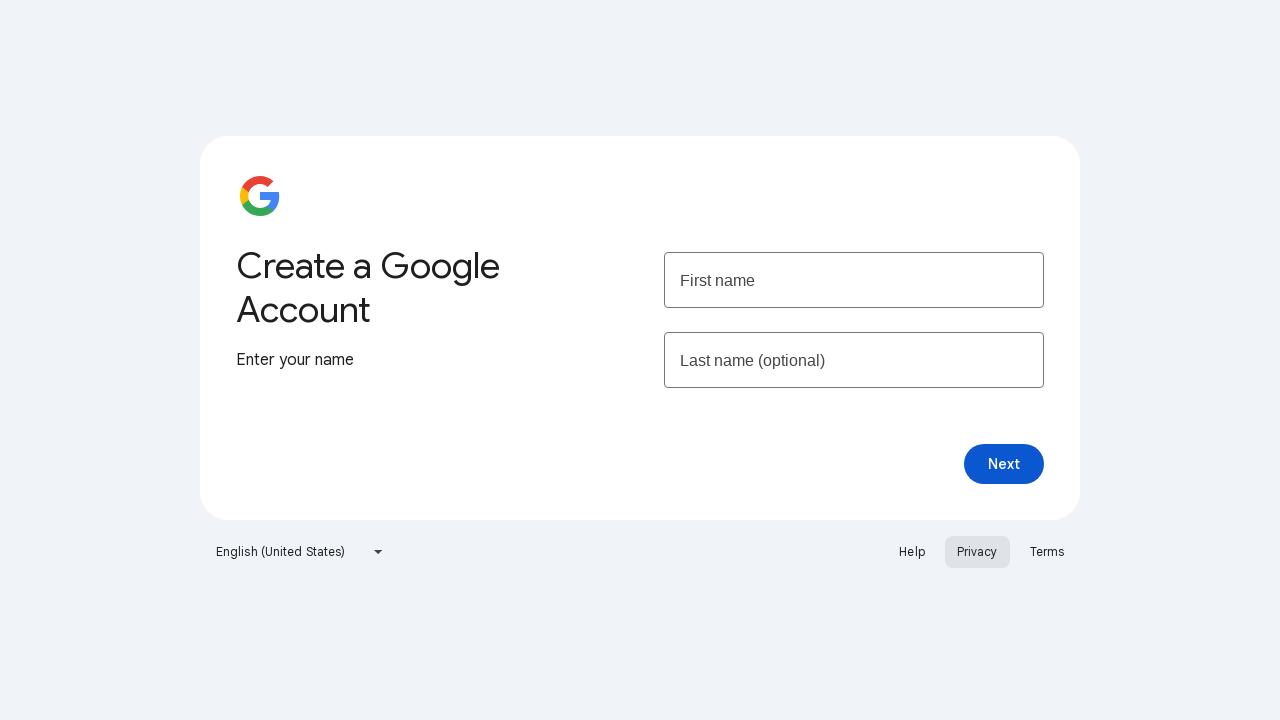